Tests the Playwright documentation site by verifying the page title contains "Playwright", checking the "Get Started" link has the correct href attribute, clicking it, and verifying the Installation heading is visible.

Starting URL: https://playwright.dev/

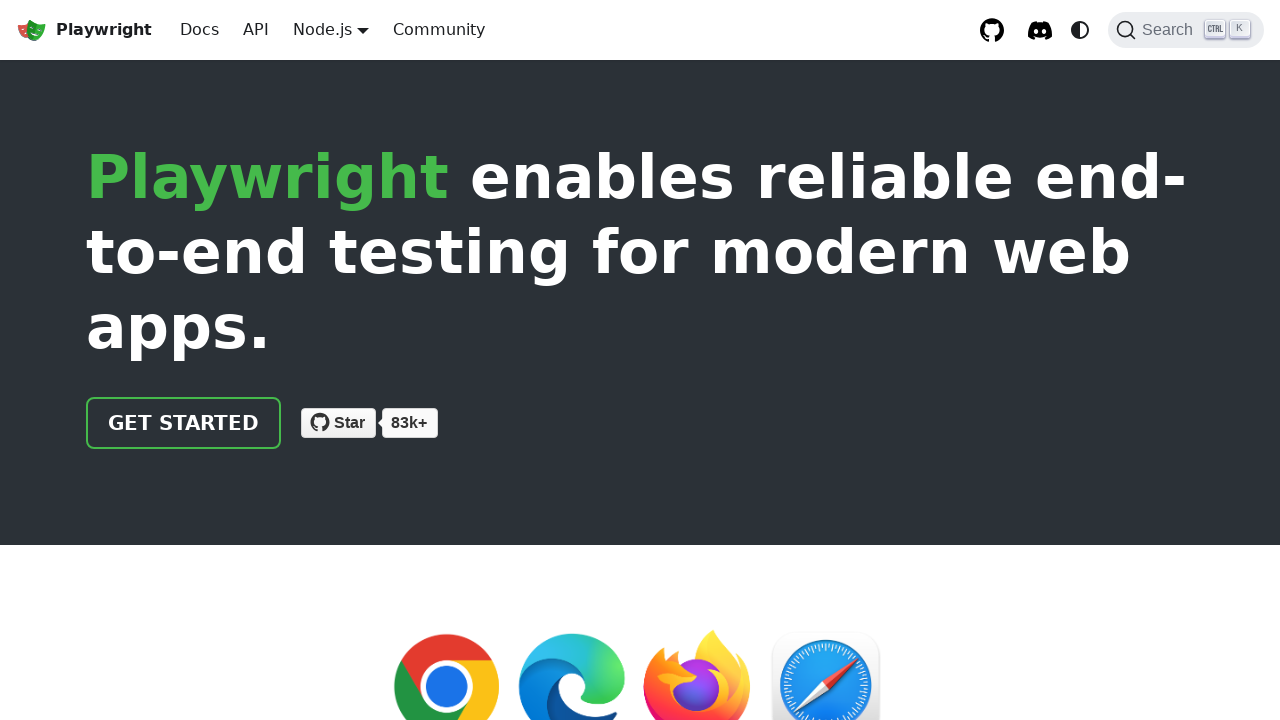

Verified page title contains 'Playwright'
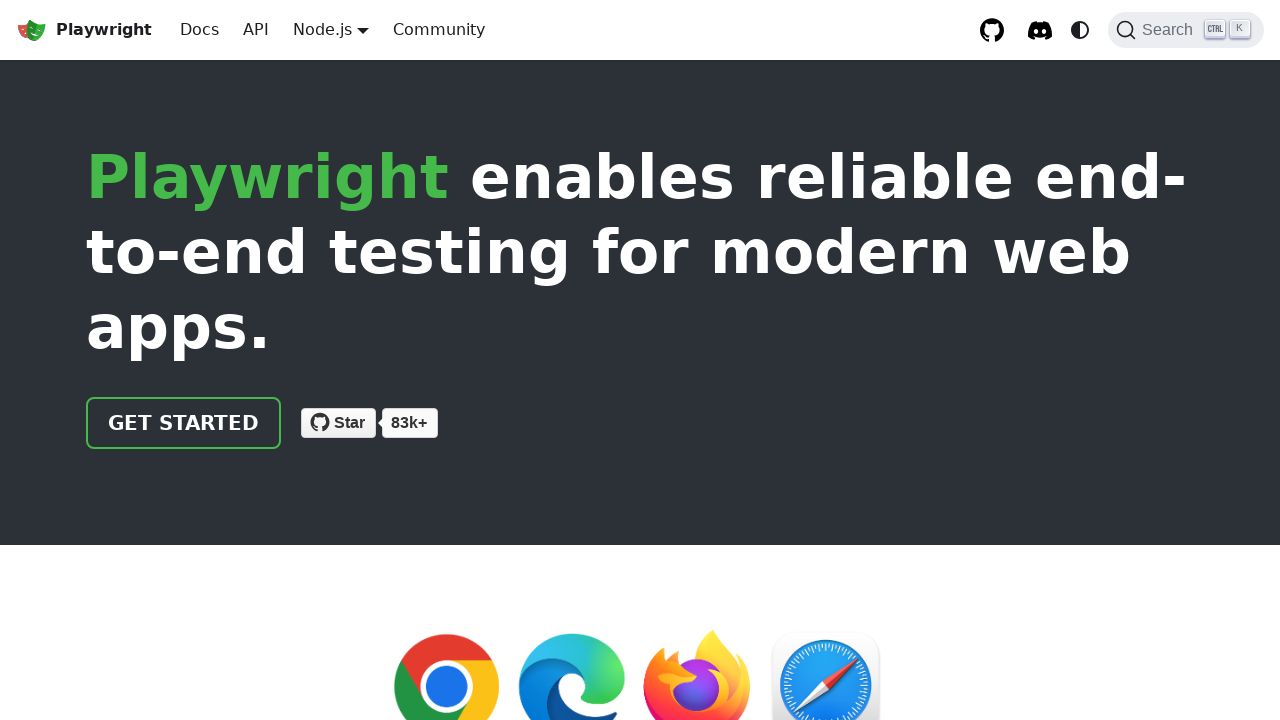

Located the 'Get Started' link
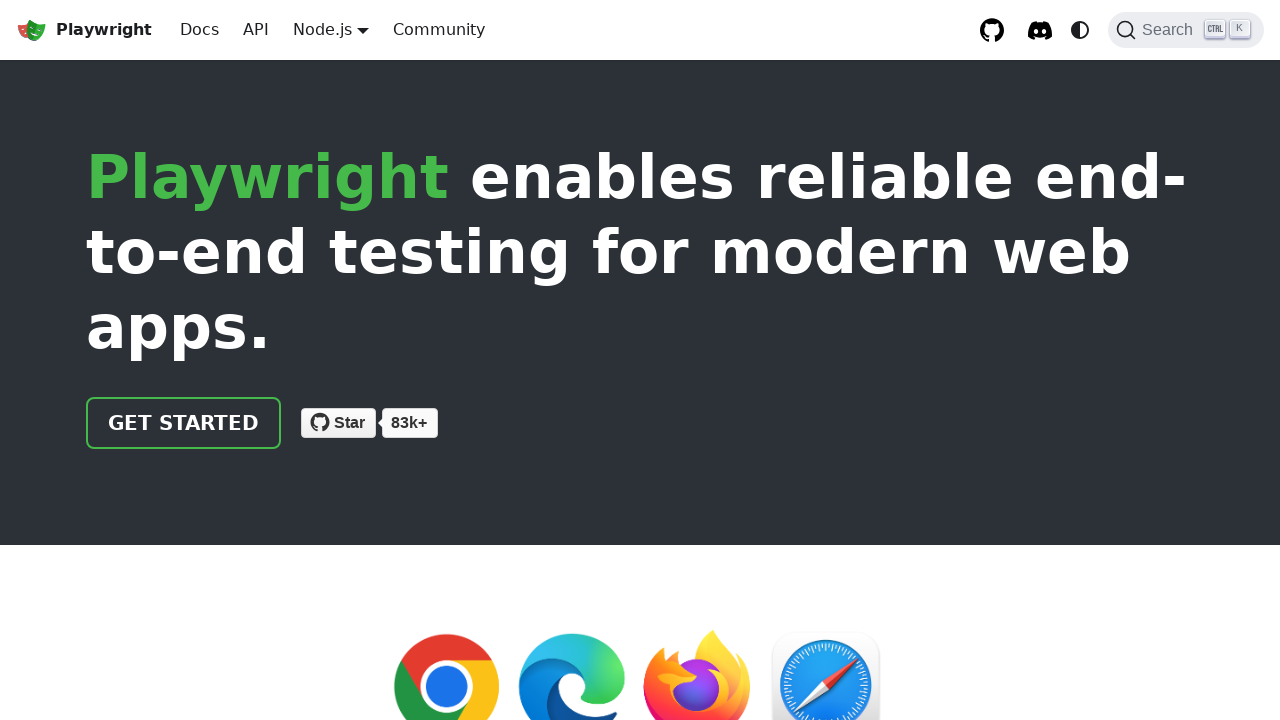

Verified 'Get Started' link href attribute is '/docs/intro'
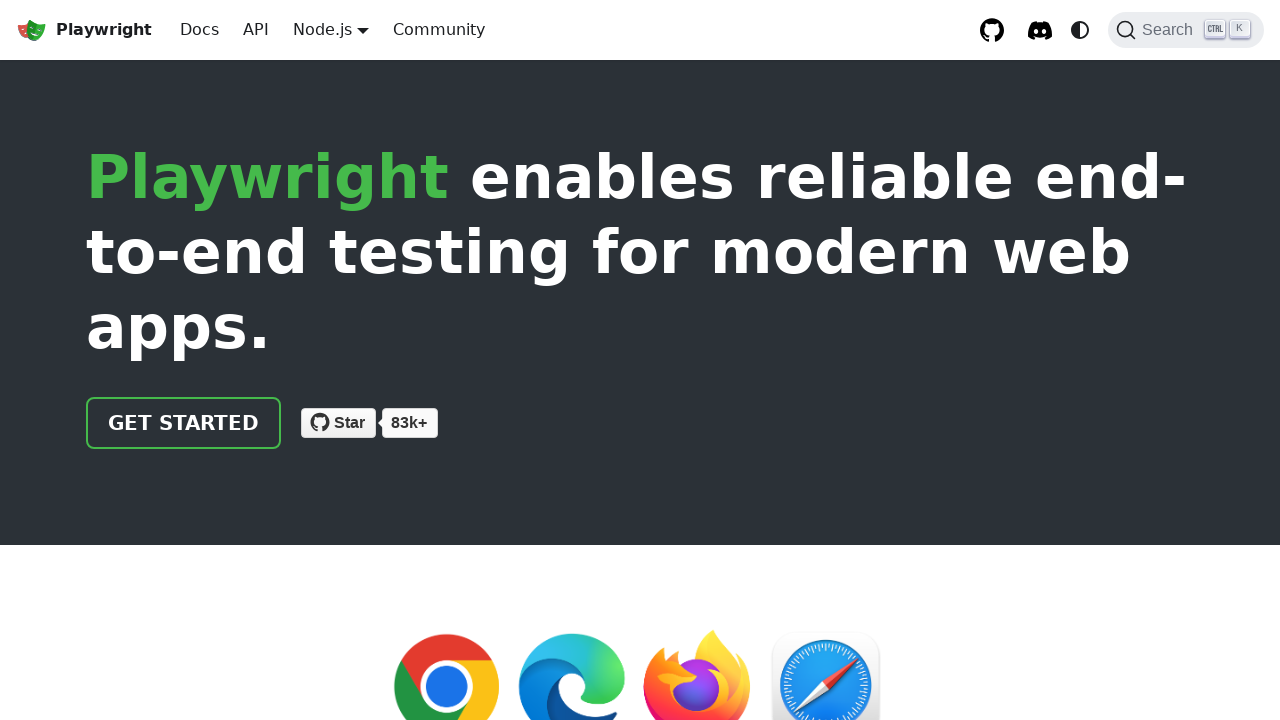

Clicked the 'Get Started' link at (184, 423) on internal:role=link[name="Get Started"i]
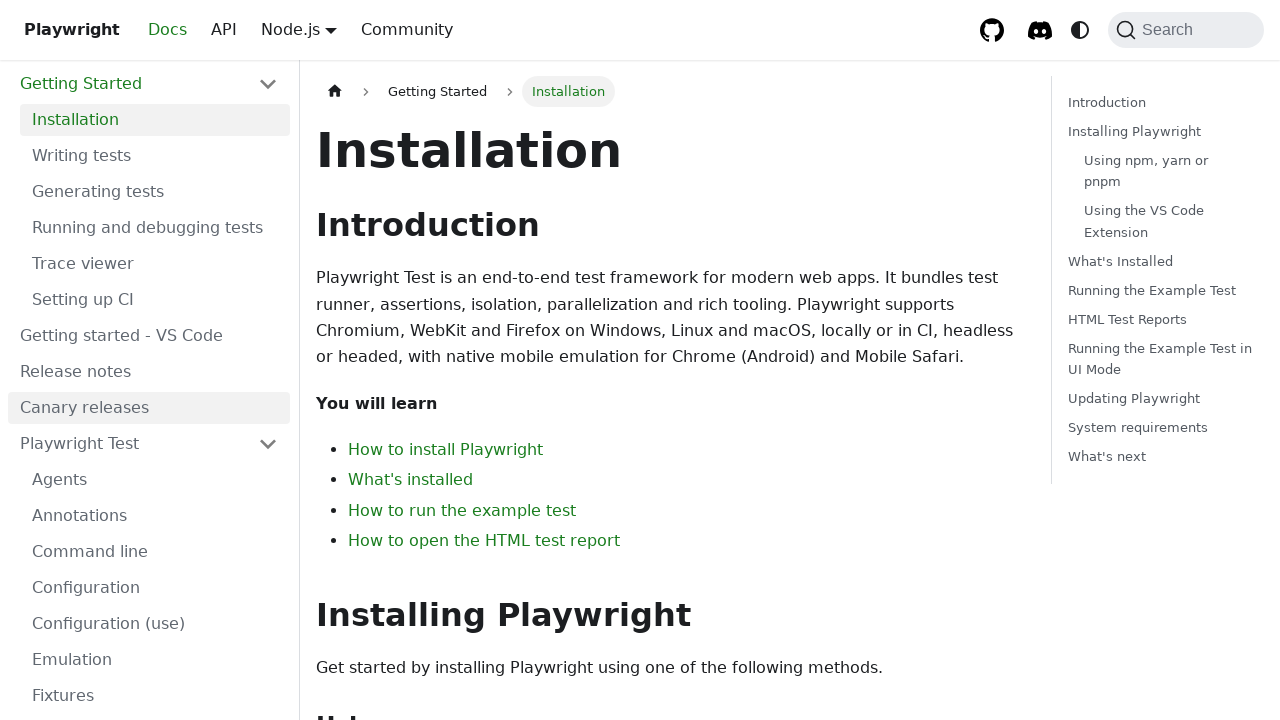

Verified the 'Installation' heading is visible
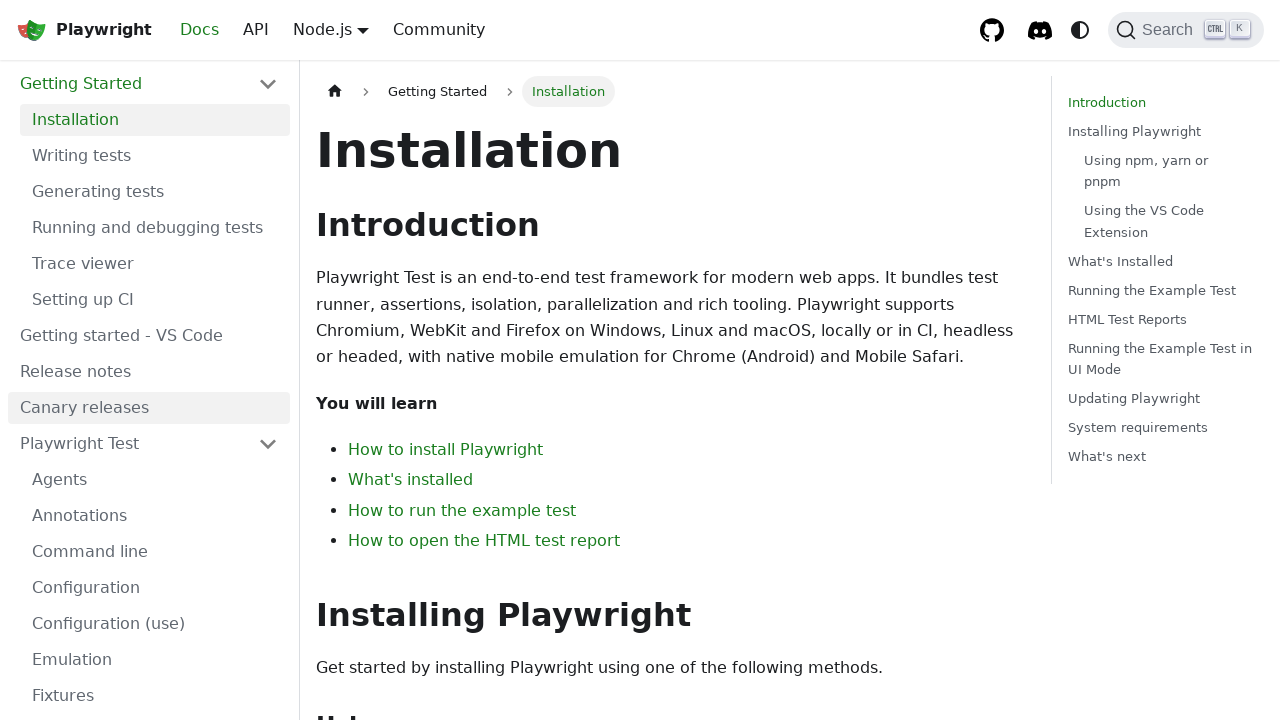

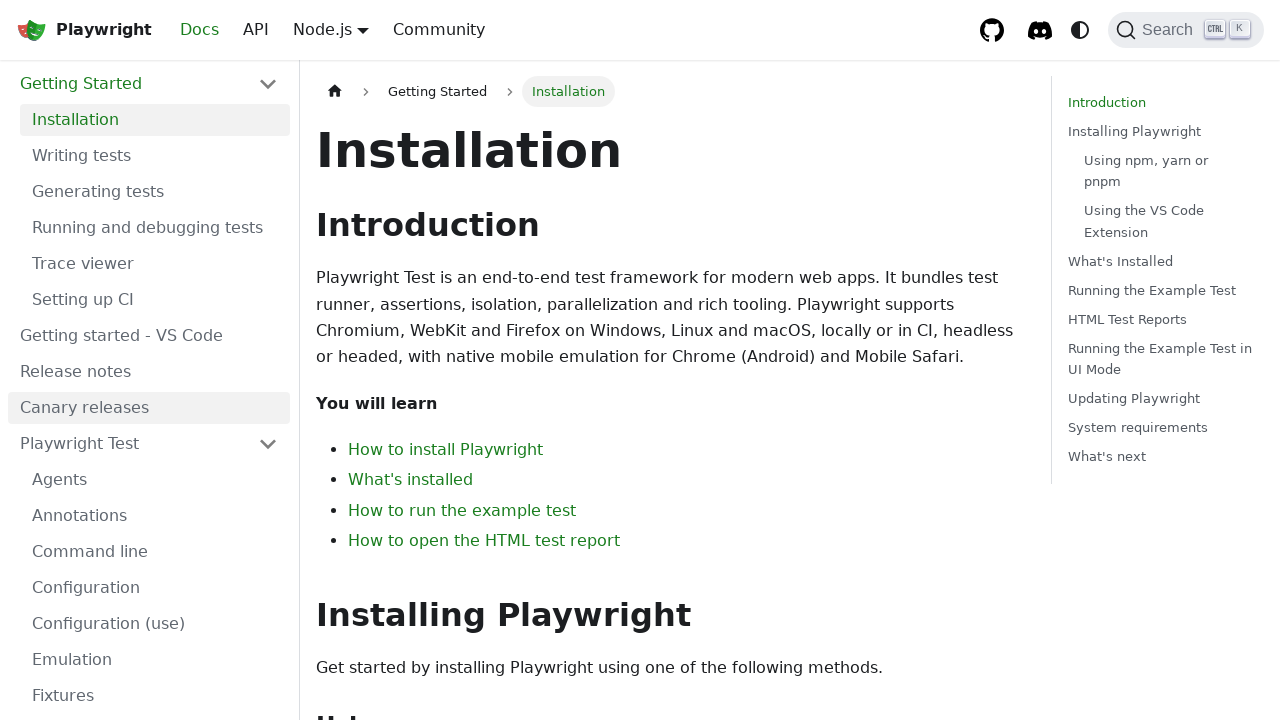